Tests dropdown selection functionality by selecting Option 2 and then Option 1 from a dropdown menu, verifying each selection is properly made.

Starting URL: https://the-internet.herokuapp.com/dropdown

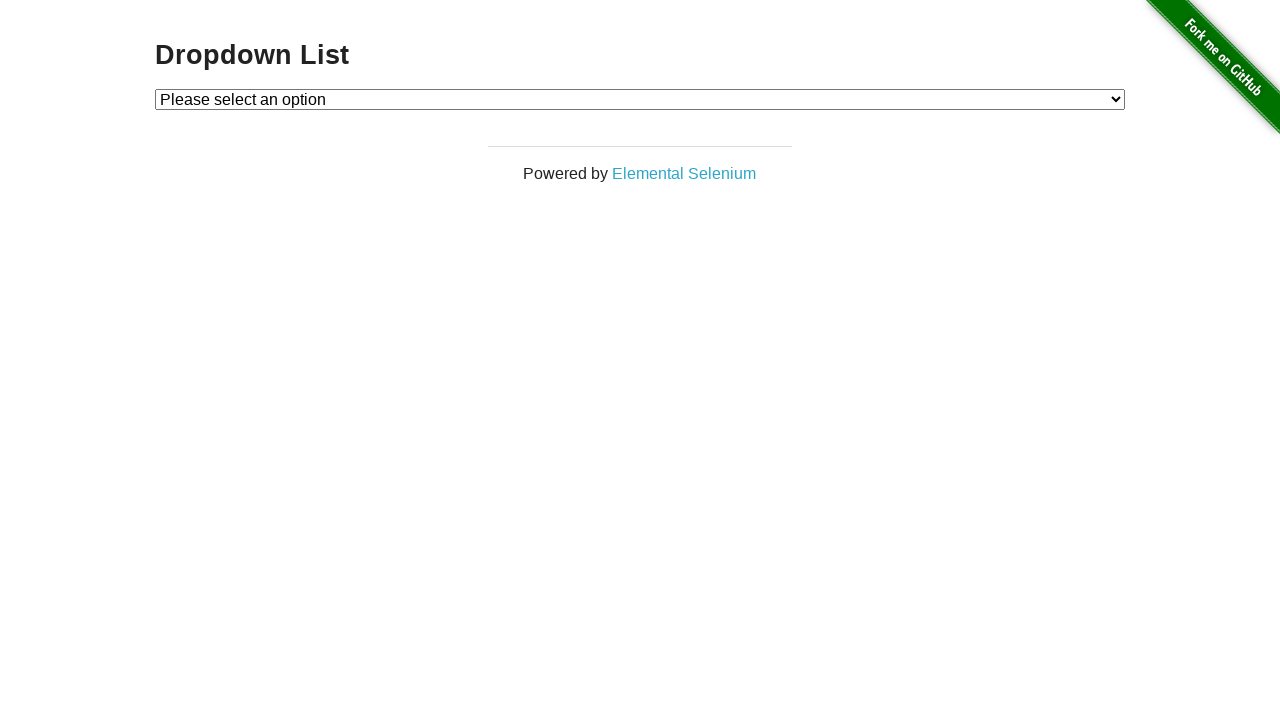

Selected Option 2 from the dropdown menu on #dropdown
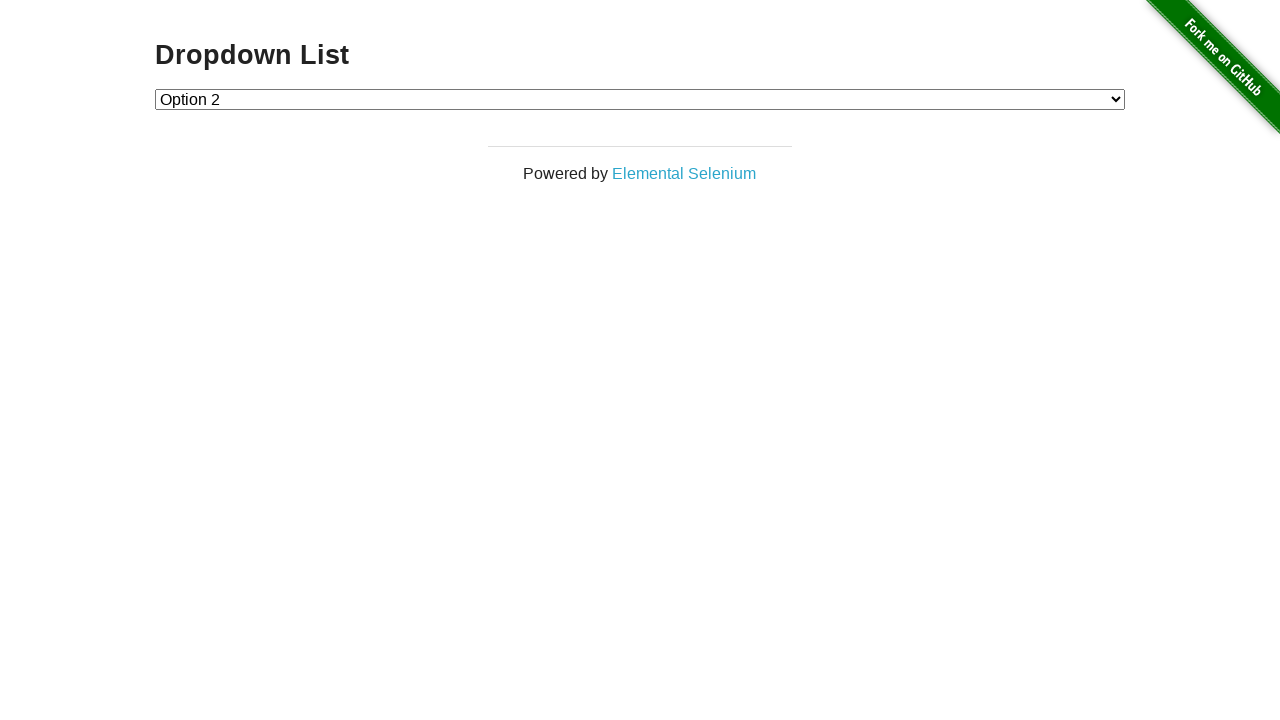

Retrieved the current dropdown value
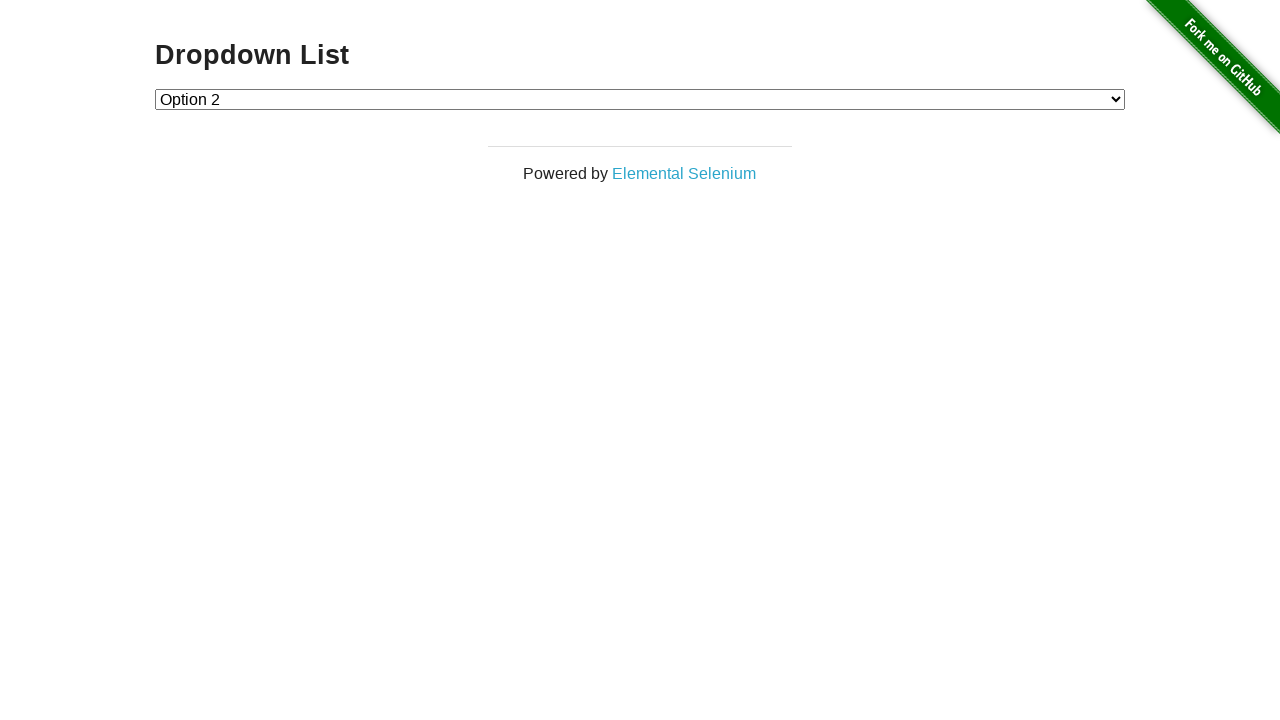

Verified that Option 2 (value '2') is correctly selected
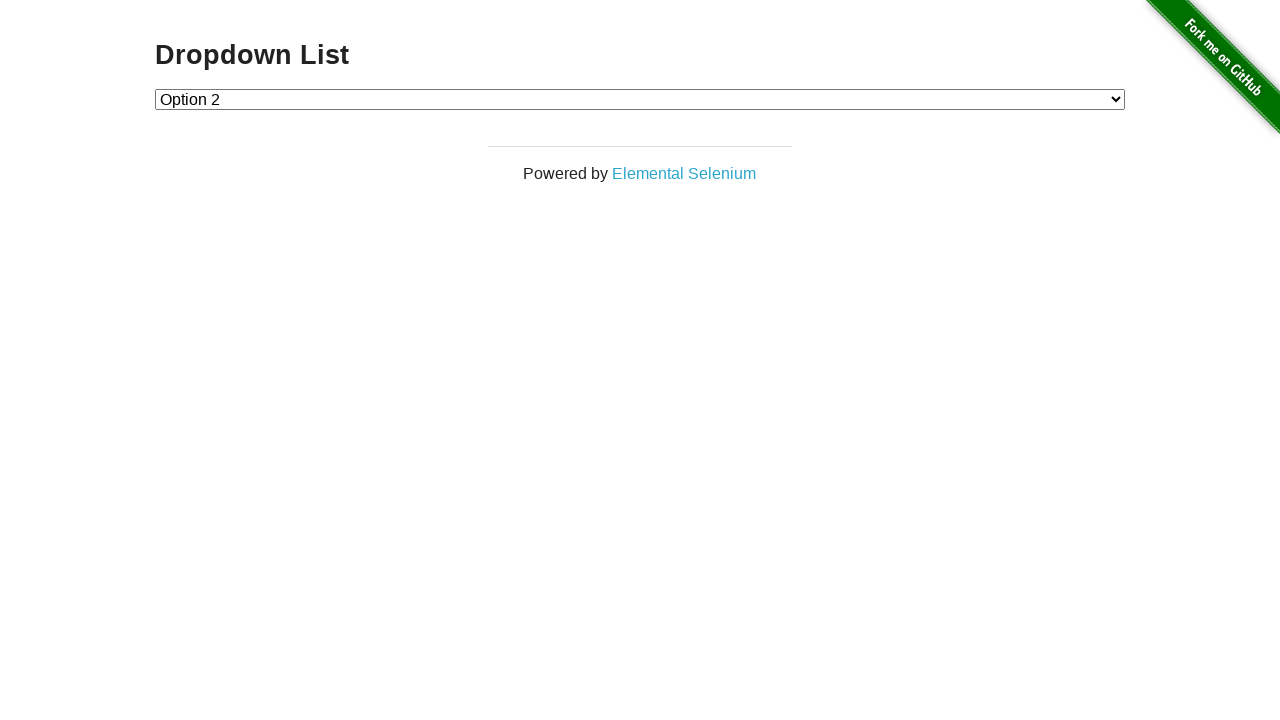

Waited 2 seconds
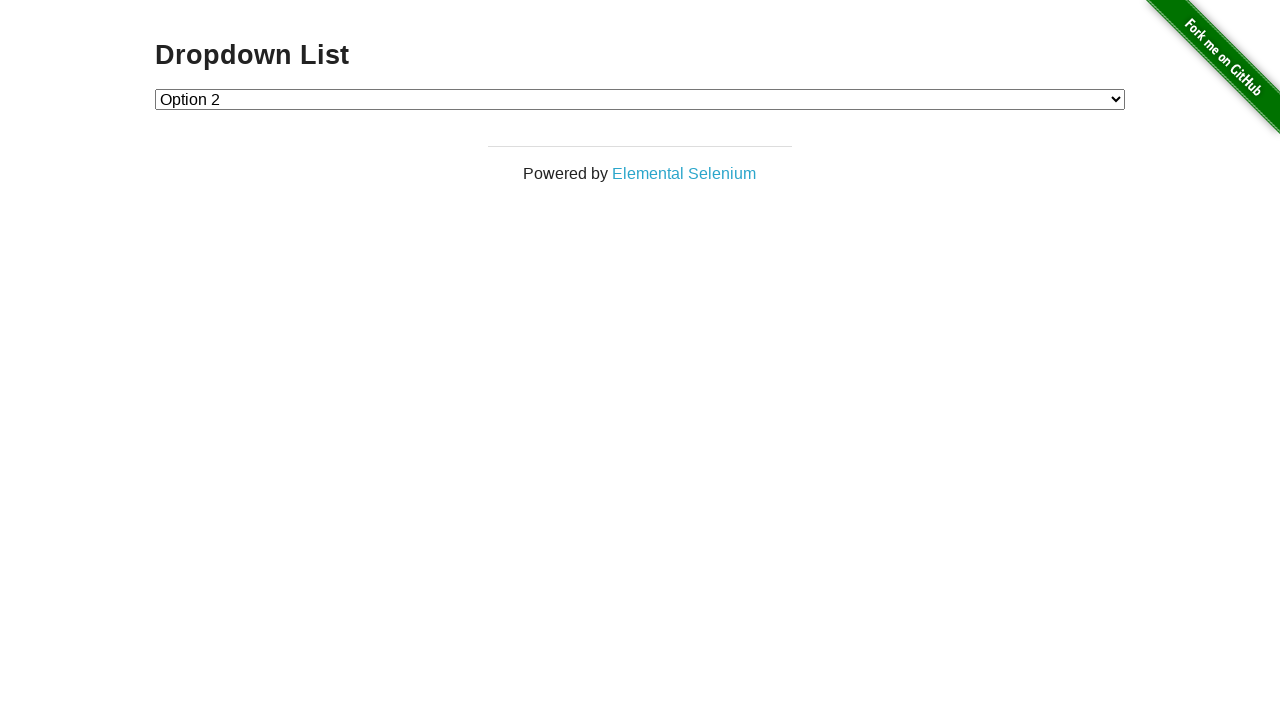

Selected Option 1 from the dropdown menu on #dropdown
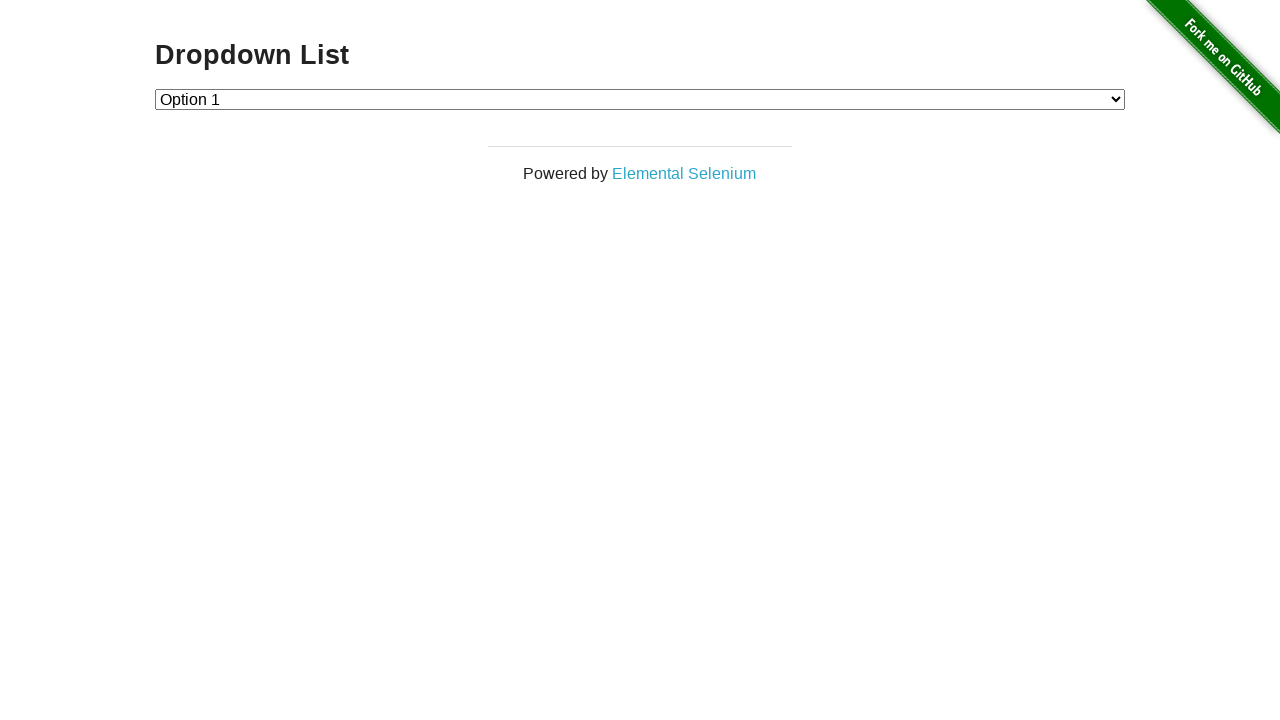

Retrieved the current dropdown value
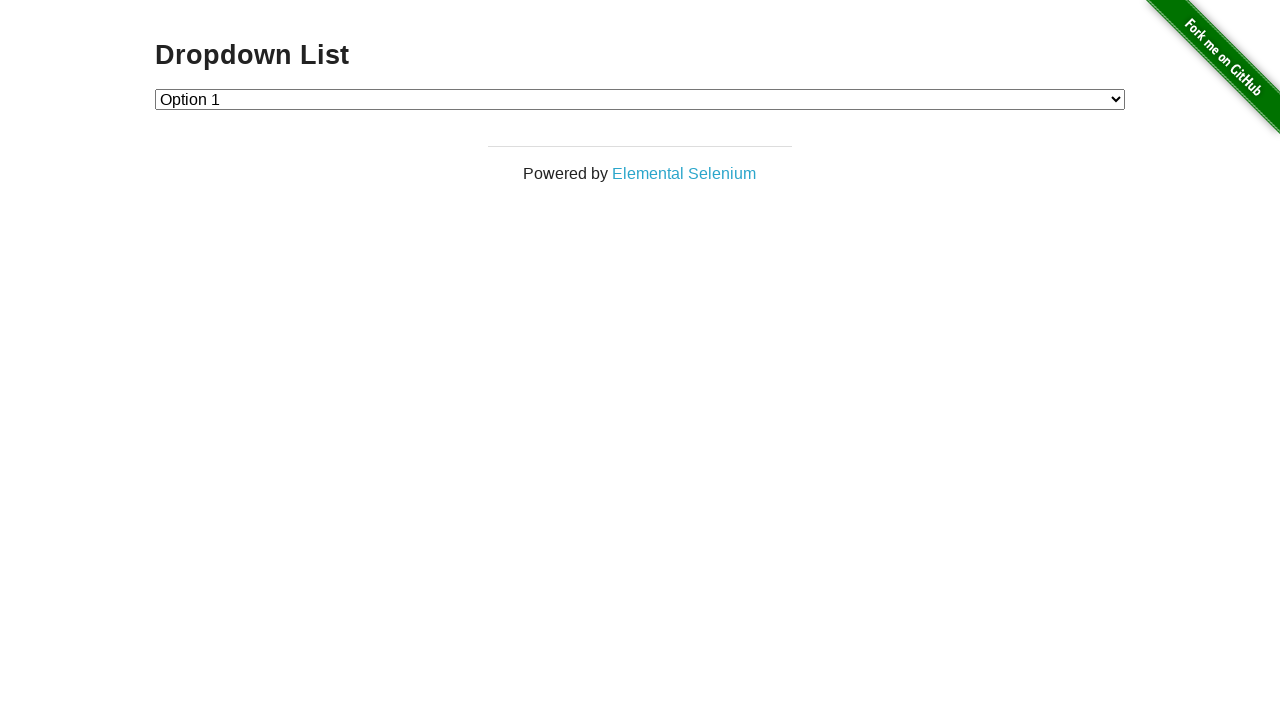

Verified that Option 1 (value '1') is correctly selected
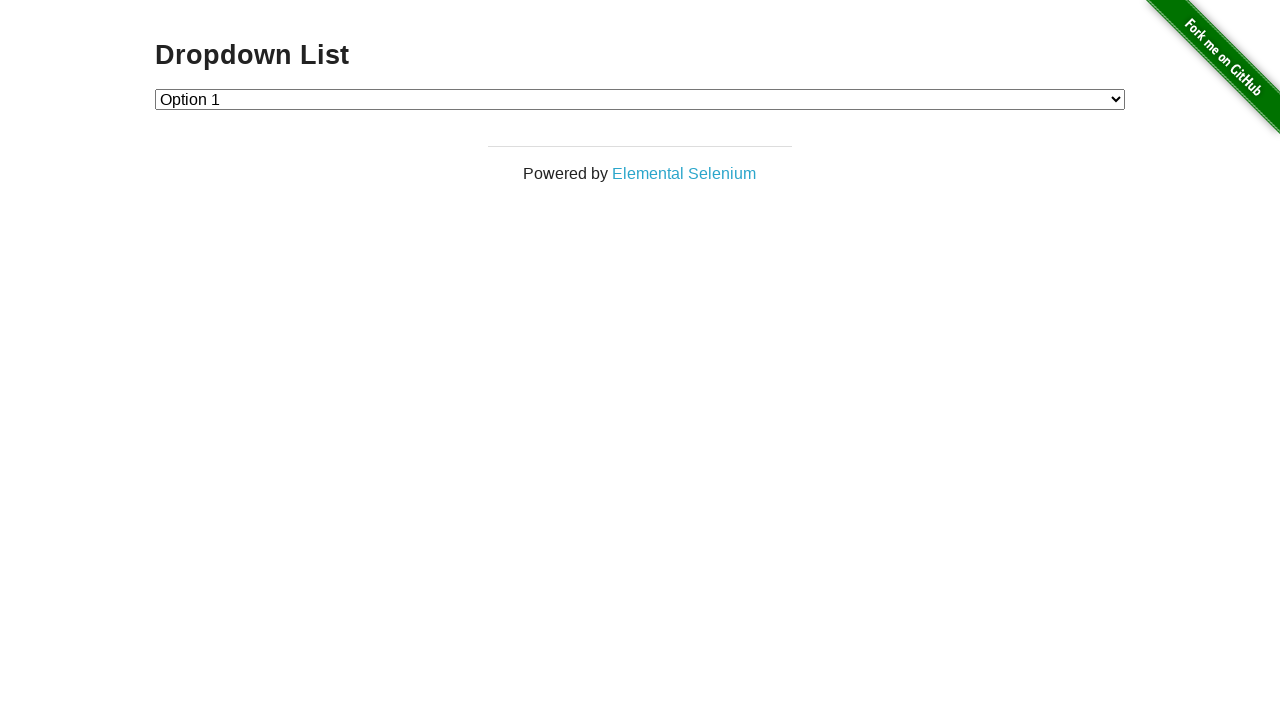

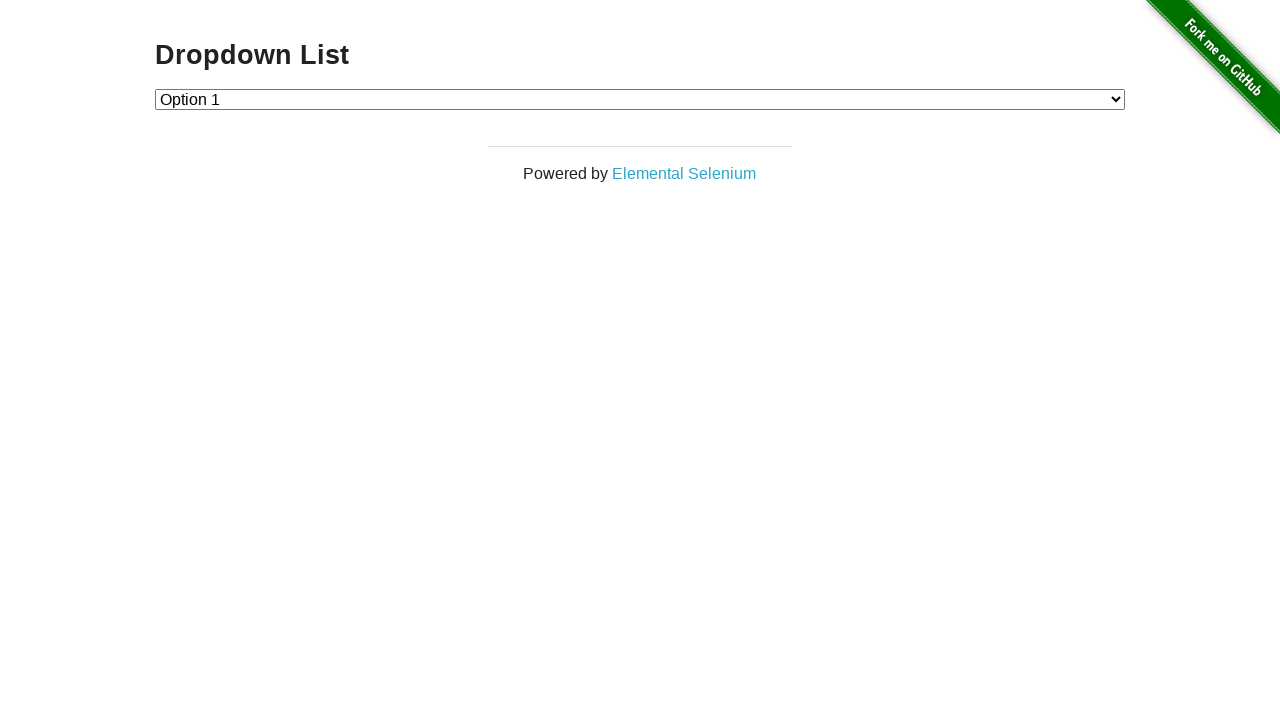